Tests the automation practice form by clicking on a hobbies checkbox element

Starting URL: https://demoqa.com/automation-practice-form

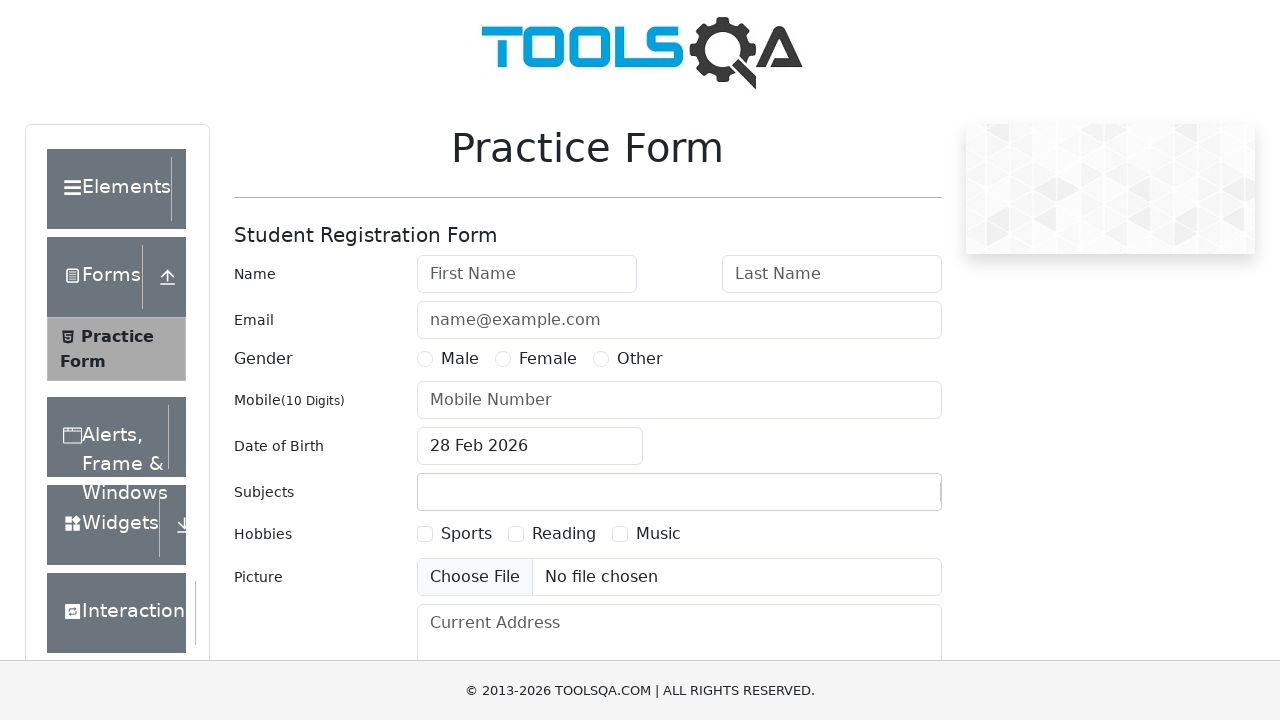

Clicked on the Sports hobby checkbox at (425, 534) on #hobbies-checkbox-1
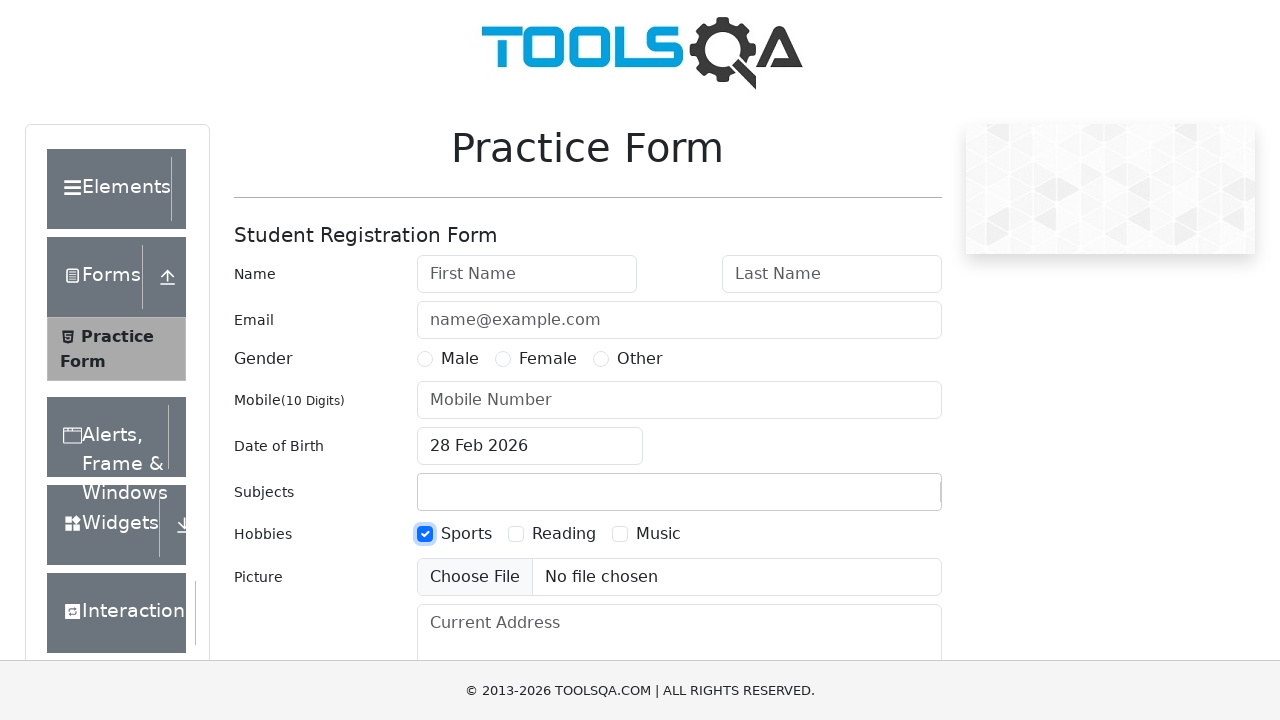

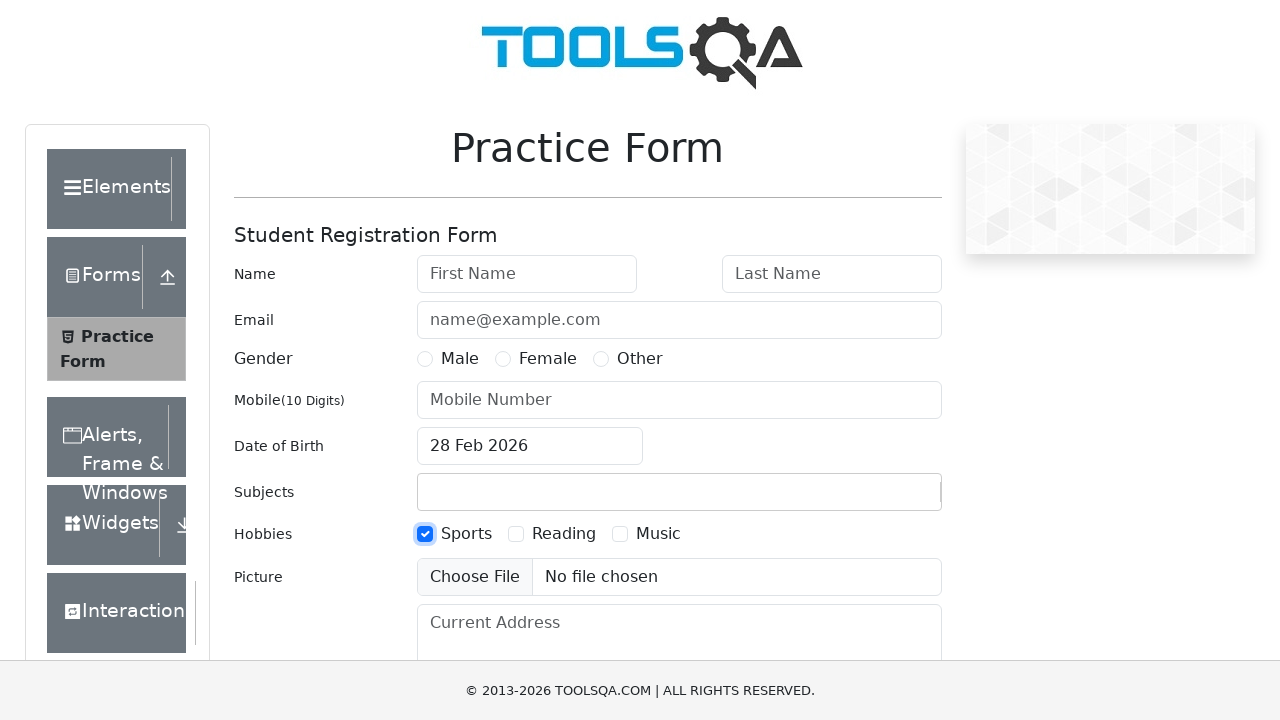